Tests setting and inserting content in CKEditor and TinyMCE using their native JavaScript APIs via script injection.

Starting URL: http://yizeng.me/2014/01/31/test-wysiwyg-editors-using-selenium-webdriver/

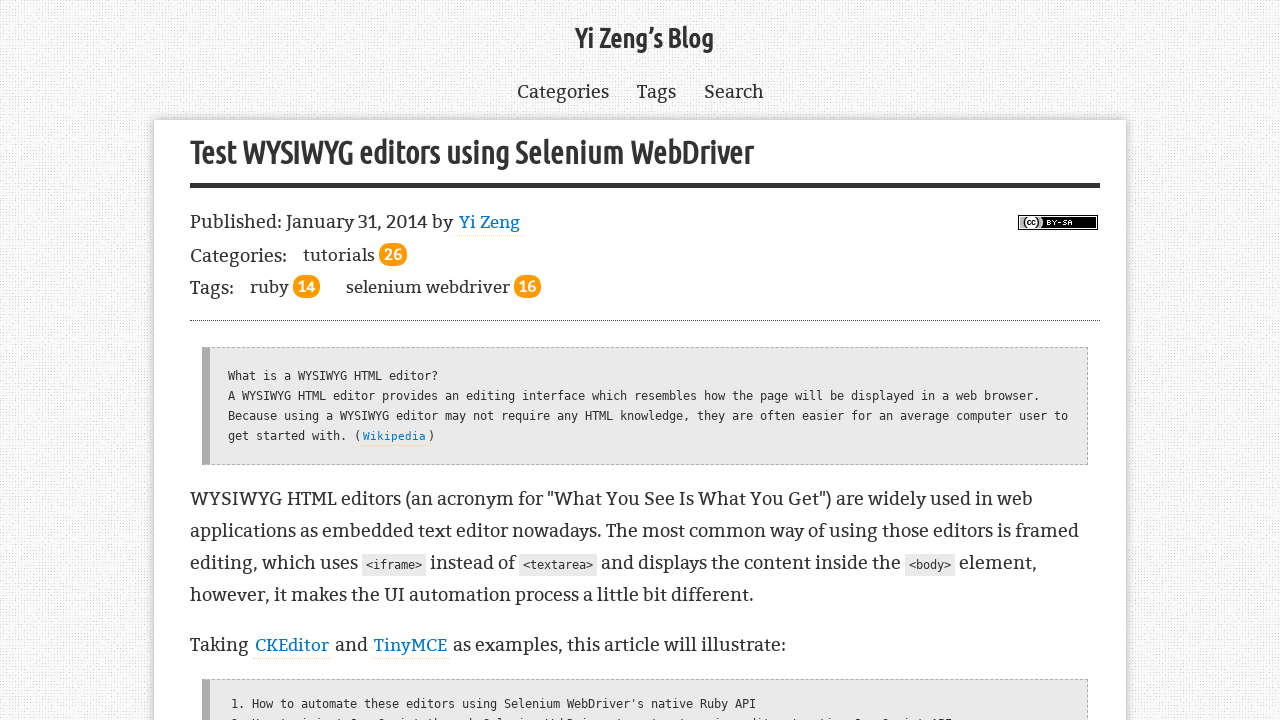

Set content in CKEditor using JavaScript API with heading and text
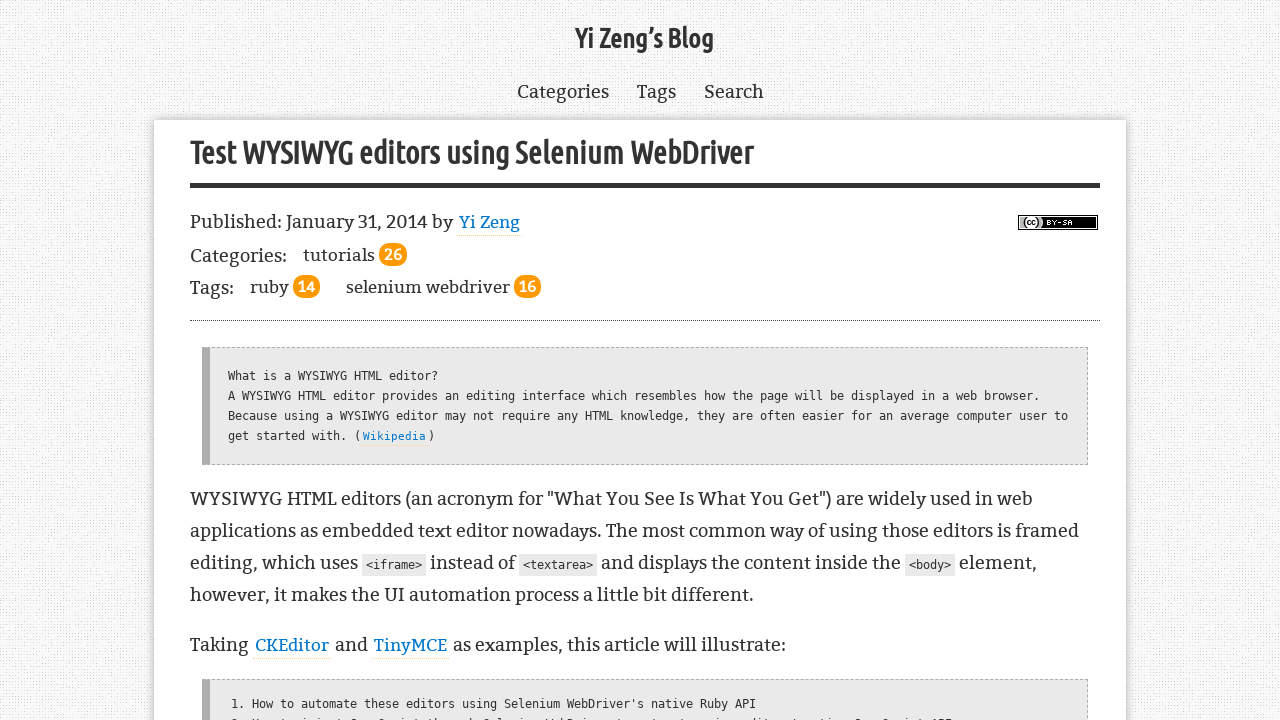

Set content in TinyMCE using JavaScript API with heading and text
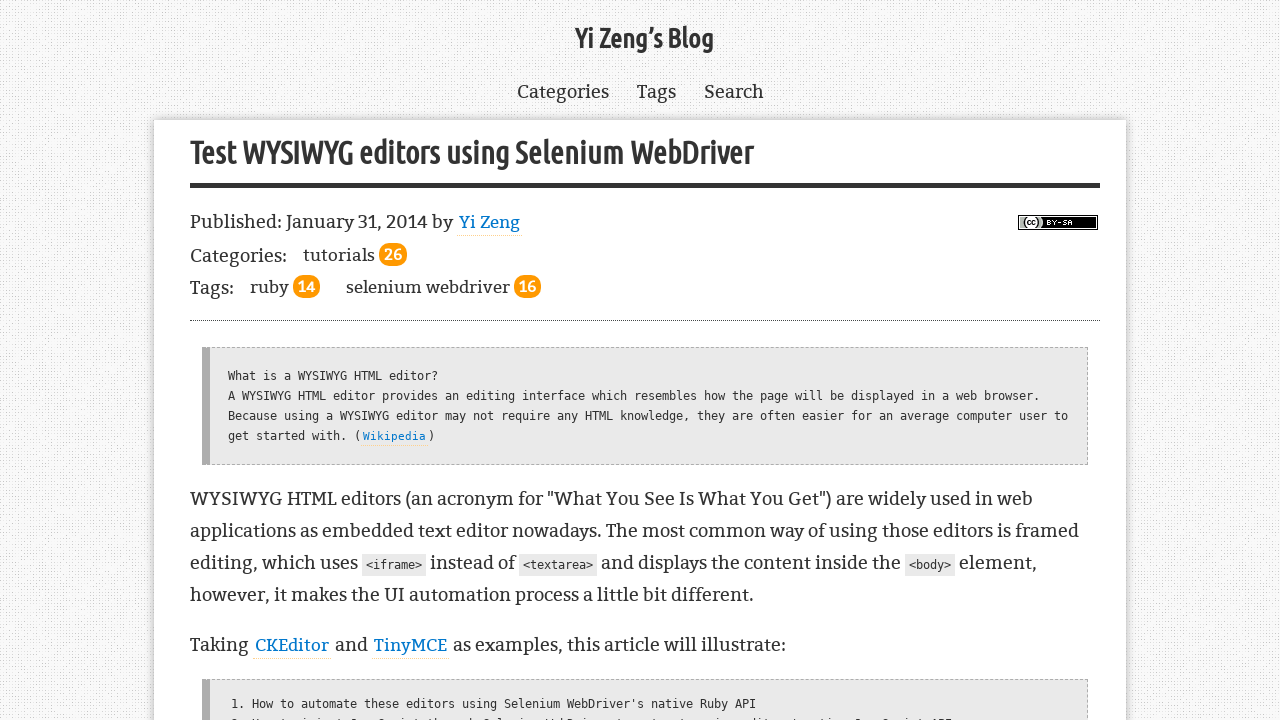

Inserted additional paragraph content in CKEditor
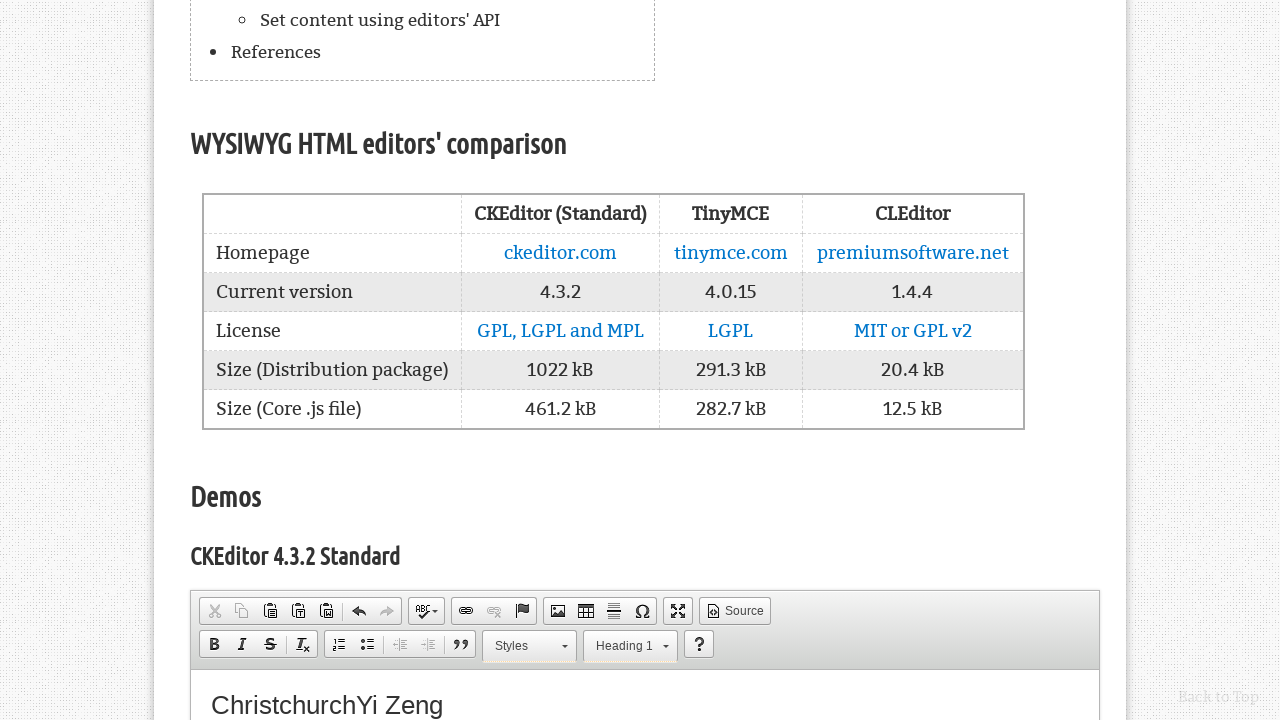

Inserted additional paragraph content in TinyMCE
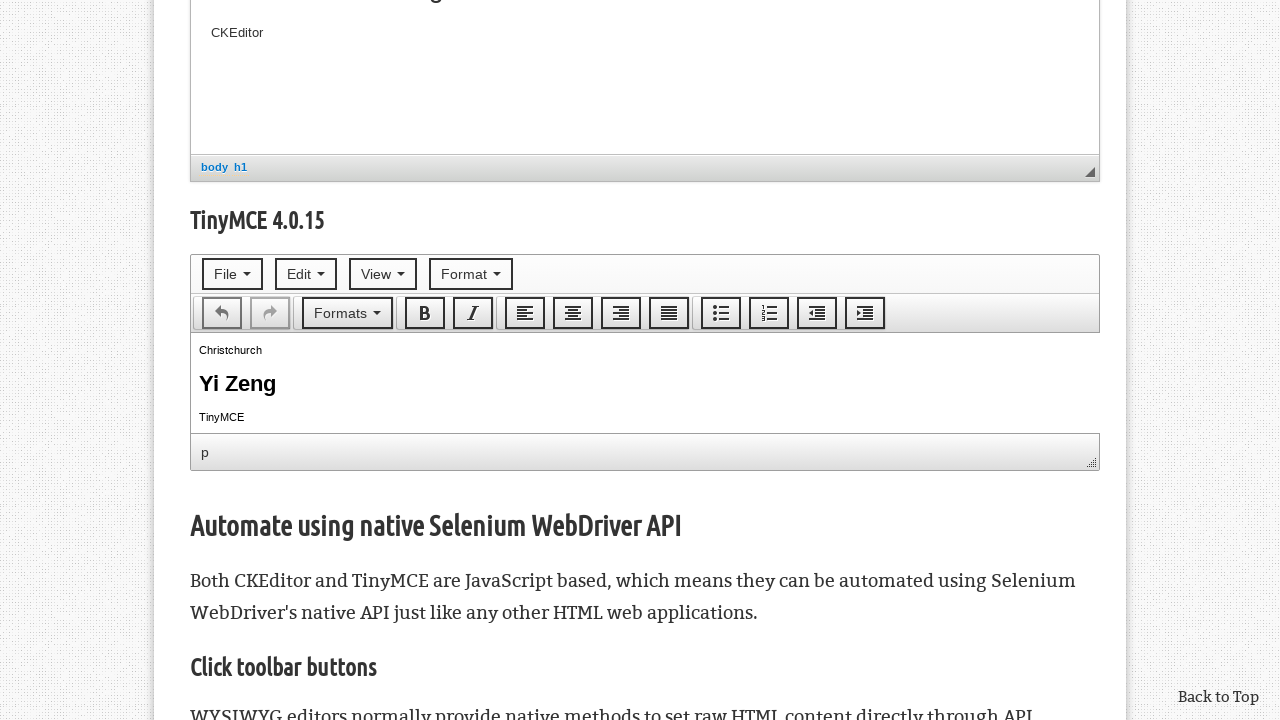

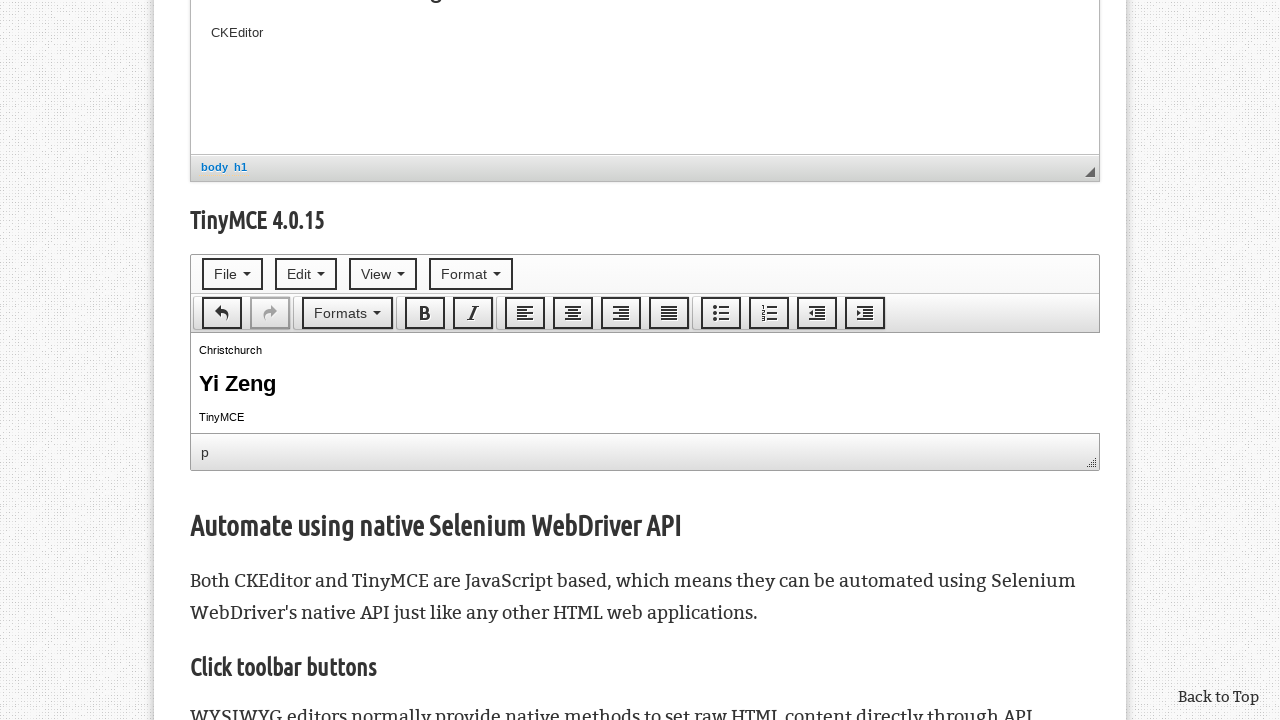